Verifies that links exist on the DuckDuckGo homepage by counting all anchor elements

Starting URL: https://duckduckgo.com/

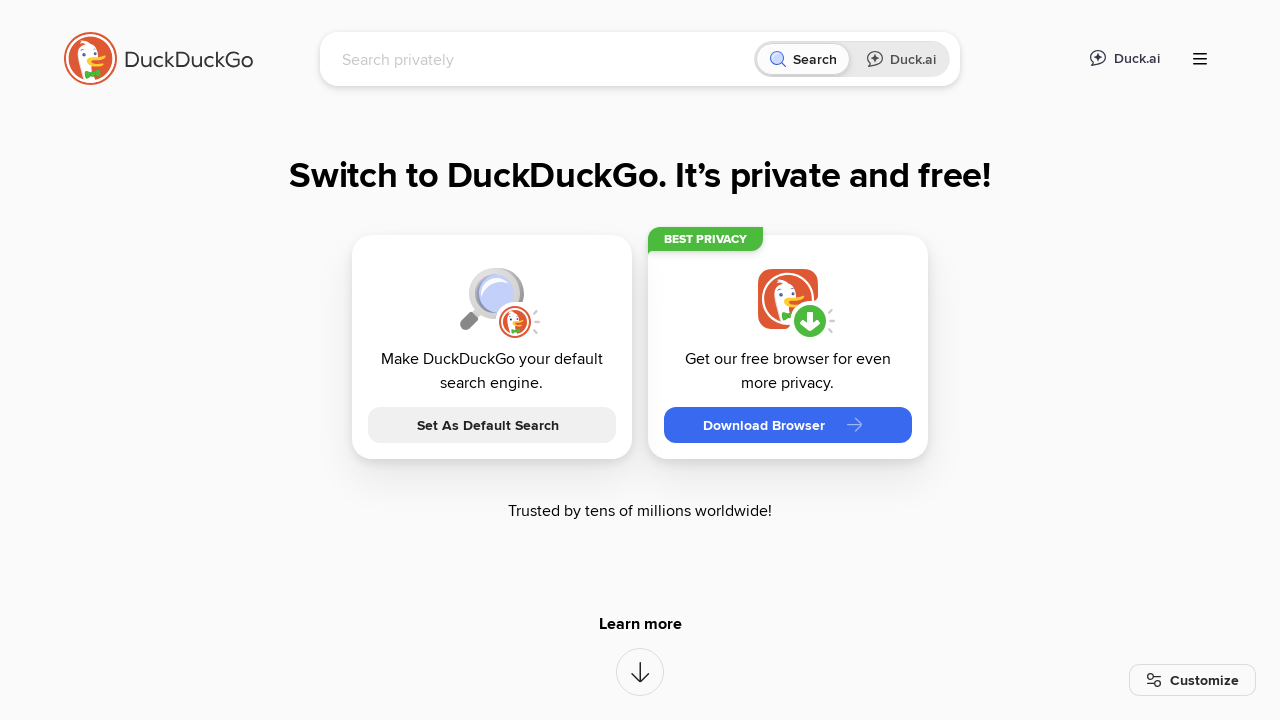

Navigated to DuckDuckGo homepage
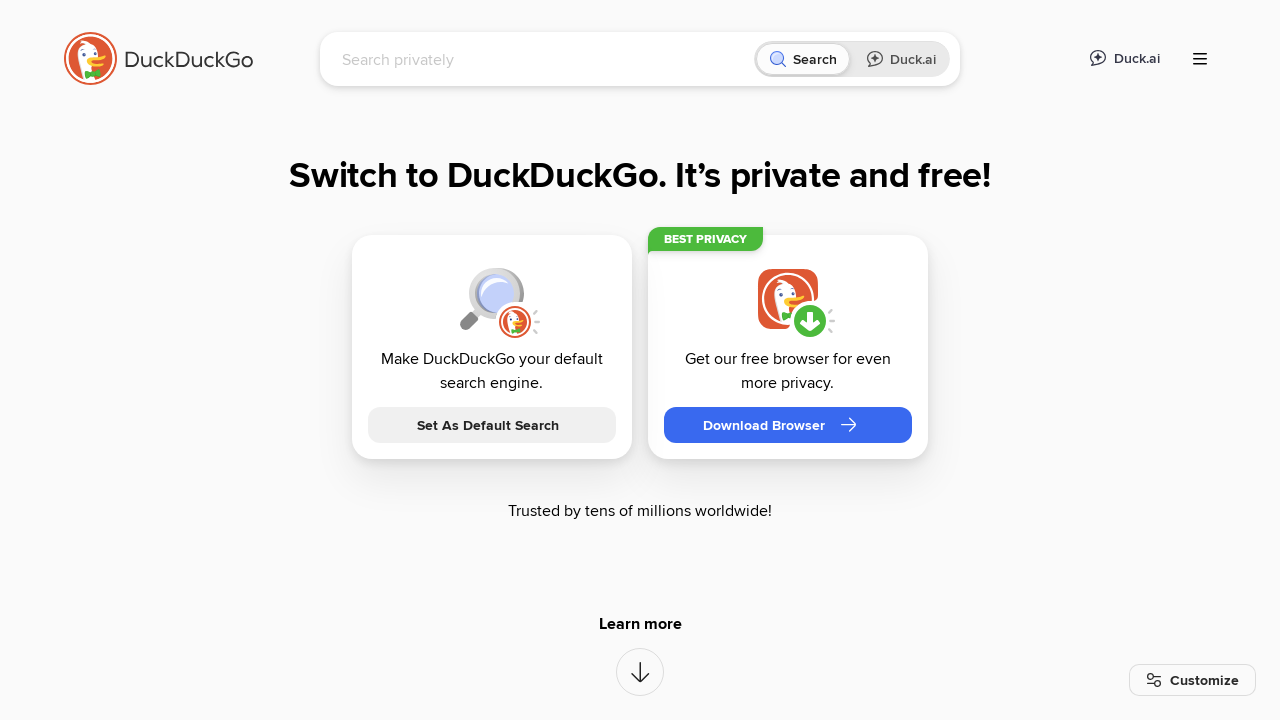

Located all anchor elements on the page
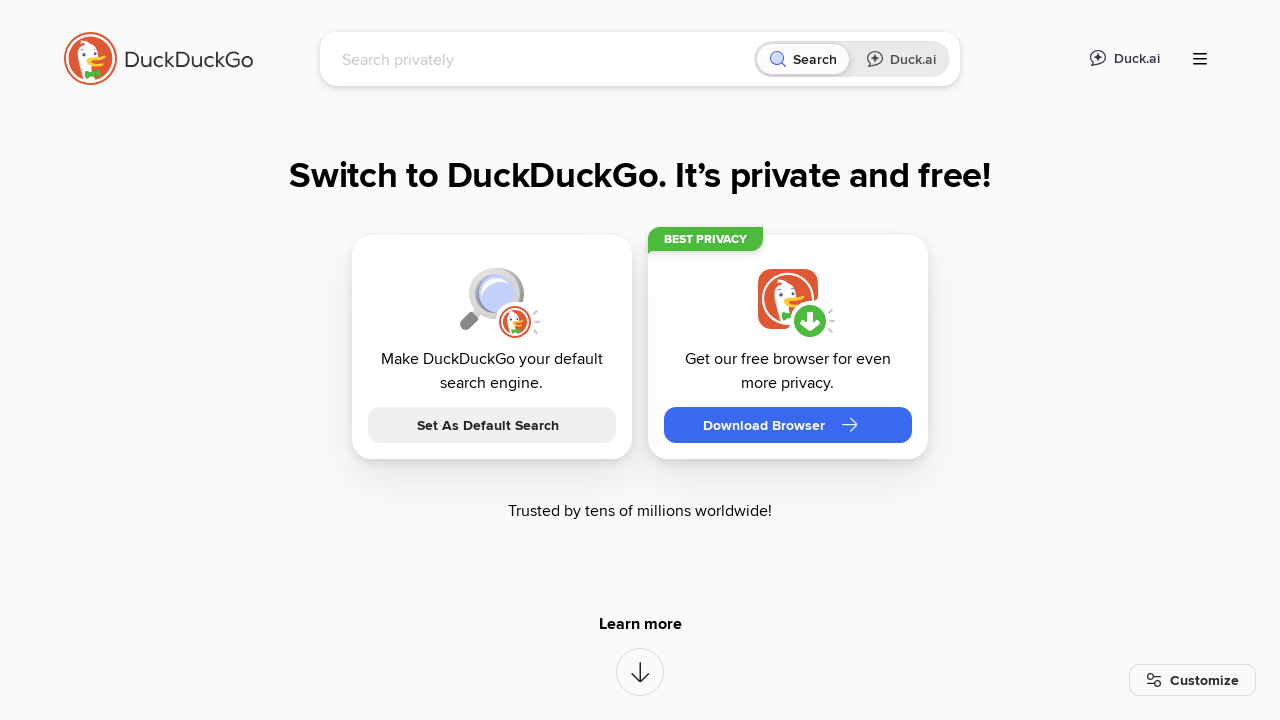

Verified that 114 links exist on DuckDuckGo homepage
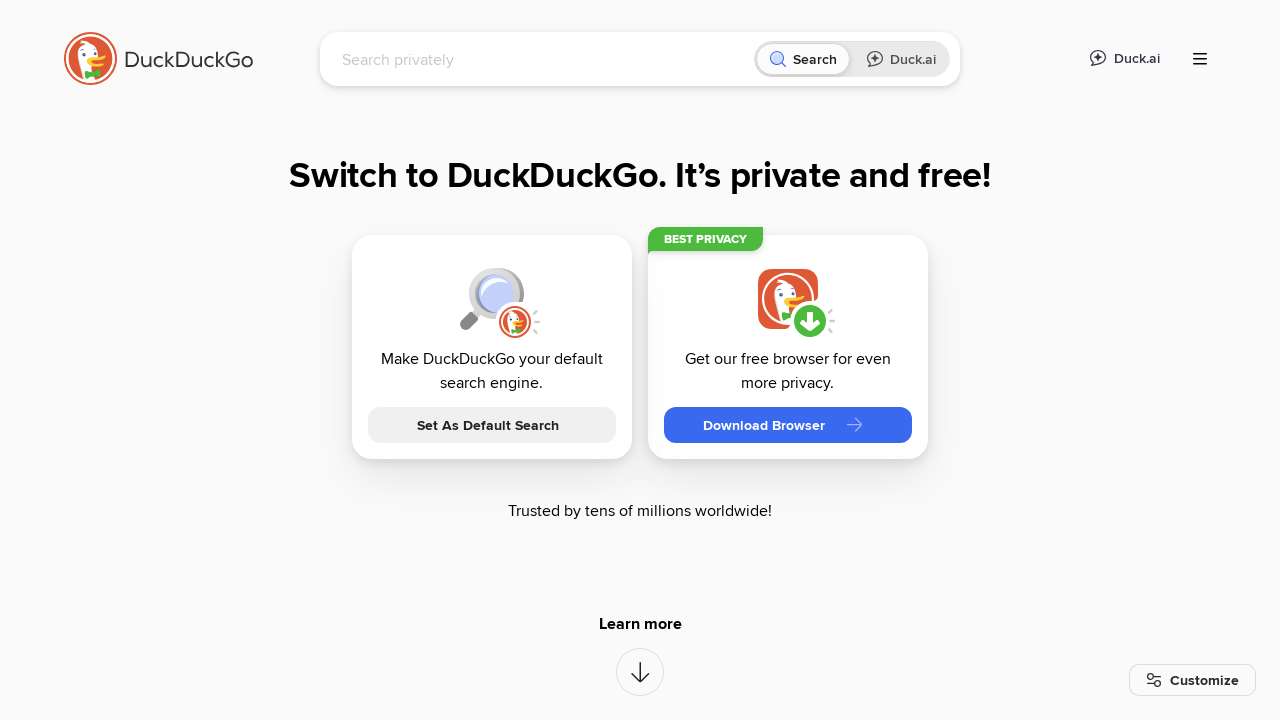

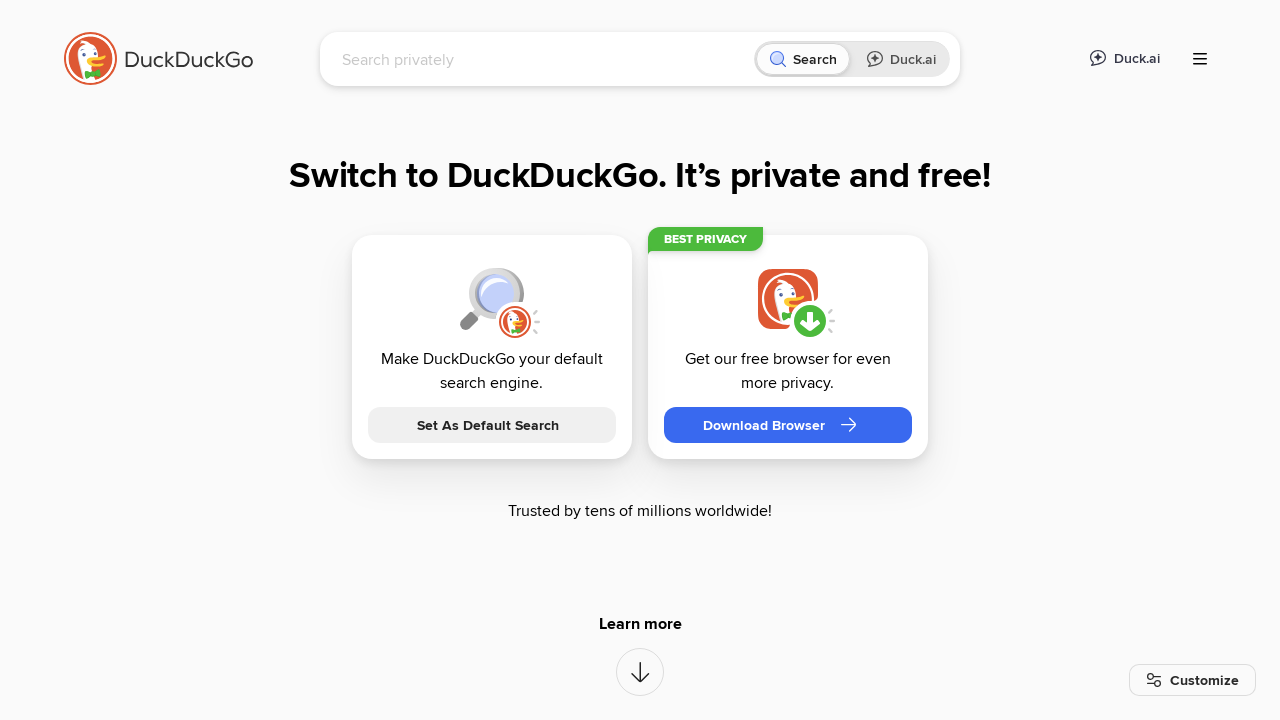